Tests dynamically loaded page elements by clicking through to a dynamic loading example and waiting for content to appear

Starting URL: https://the-internet.herokuapp.com/

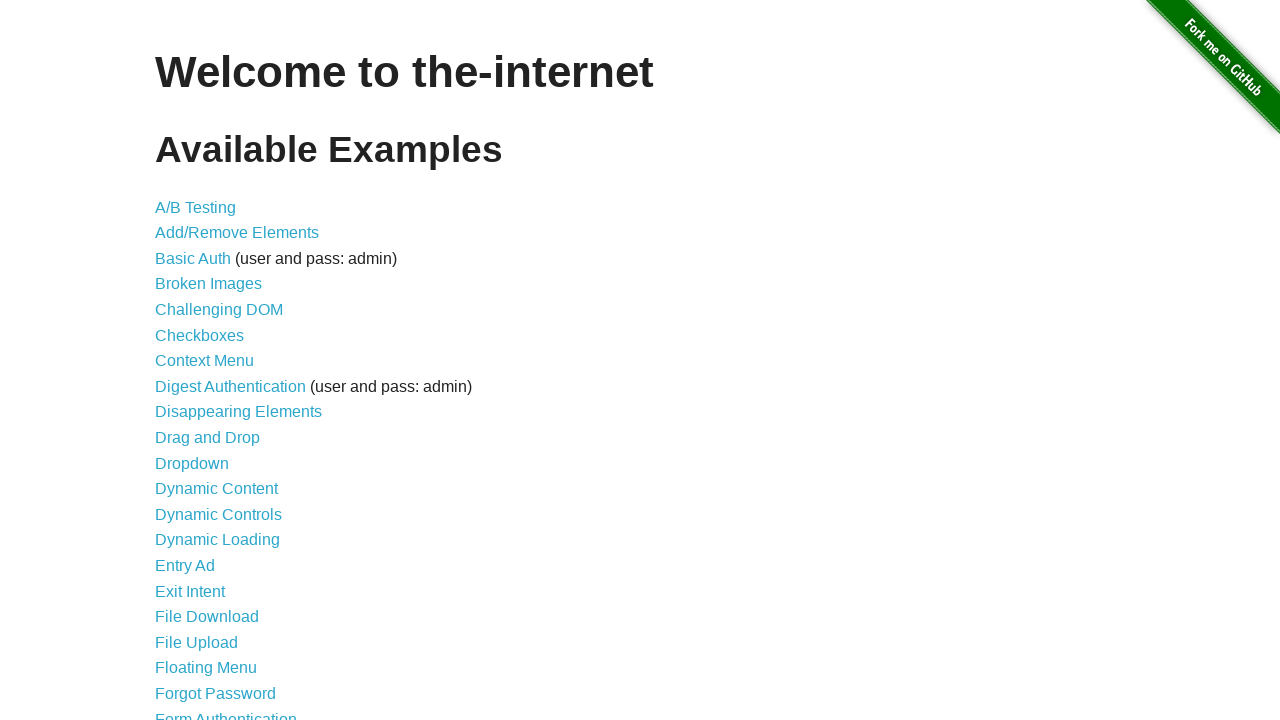

Dynamic loading link selector appeared on page
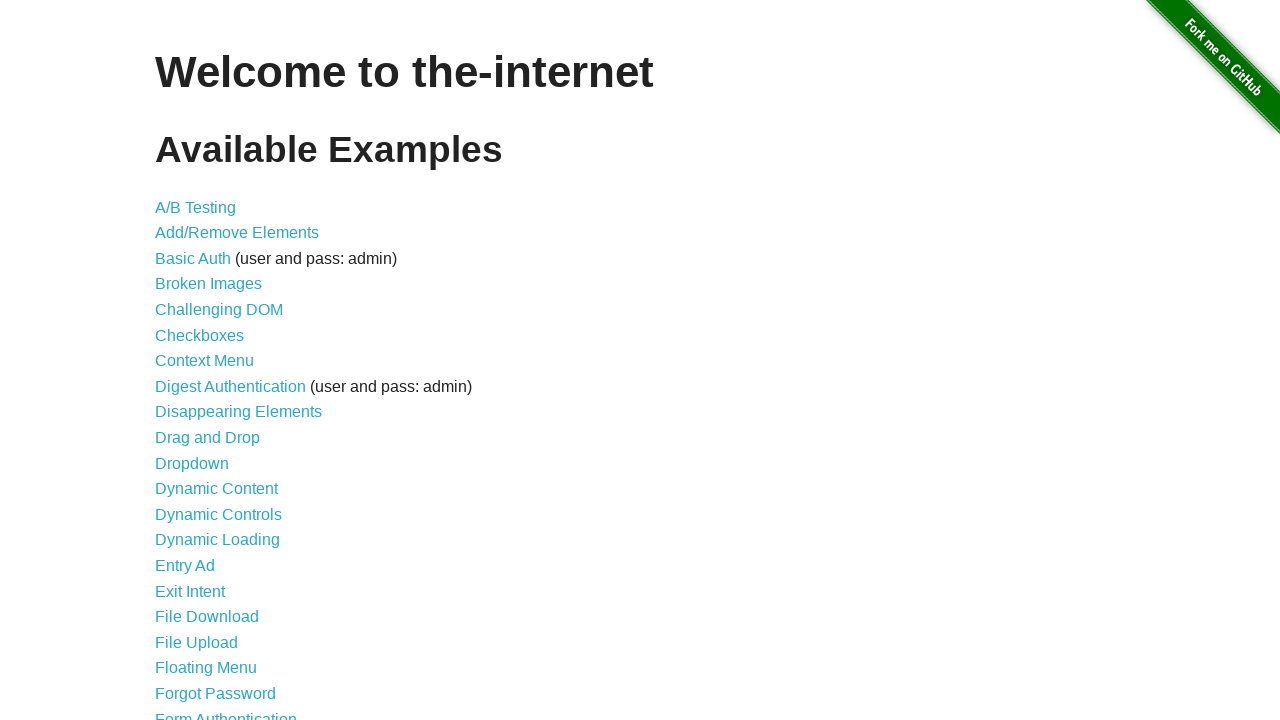

Clicked on dynamic loading link at (218, 540) on a[href='/dynamic_loading']
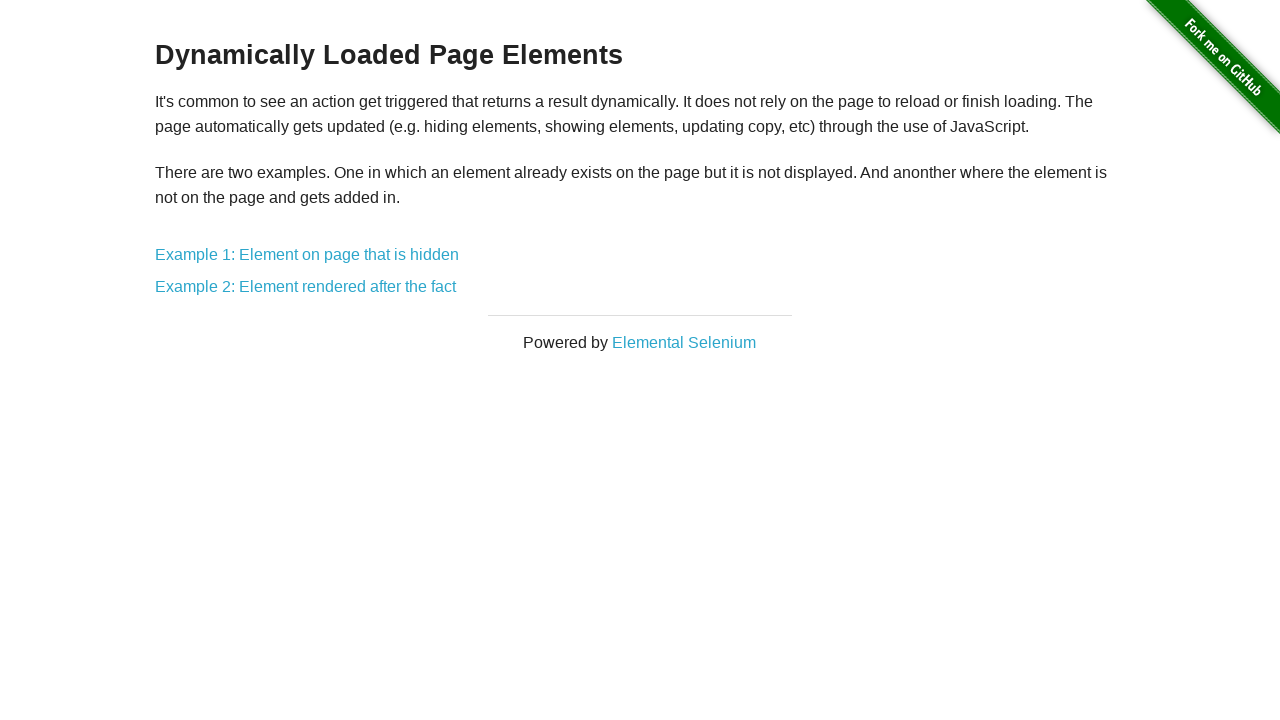

Clicked on Example 1 link at (307, 255) on a[href='/dynamic_loading/1']
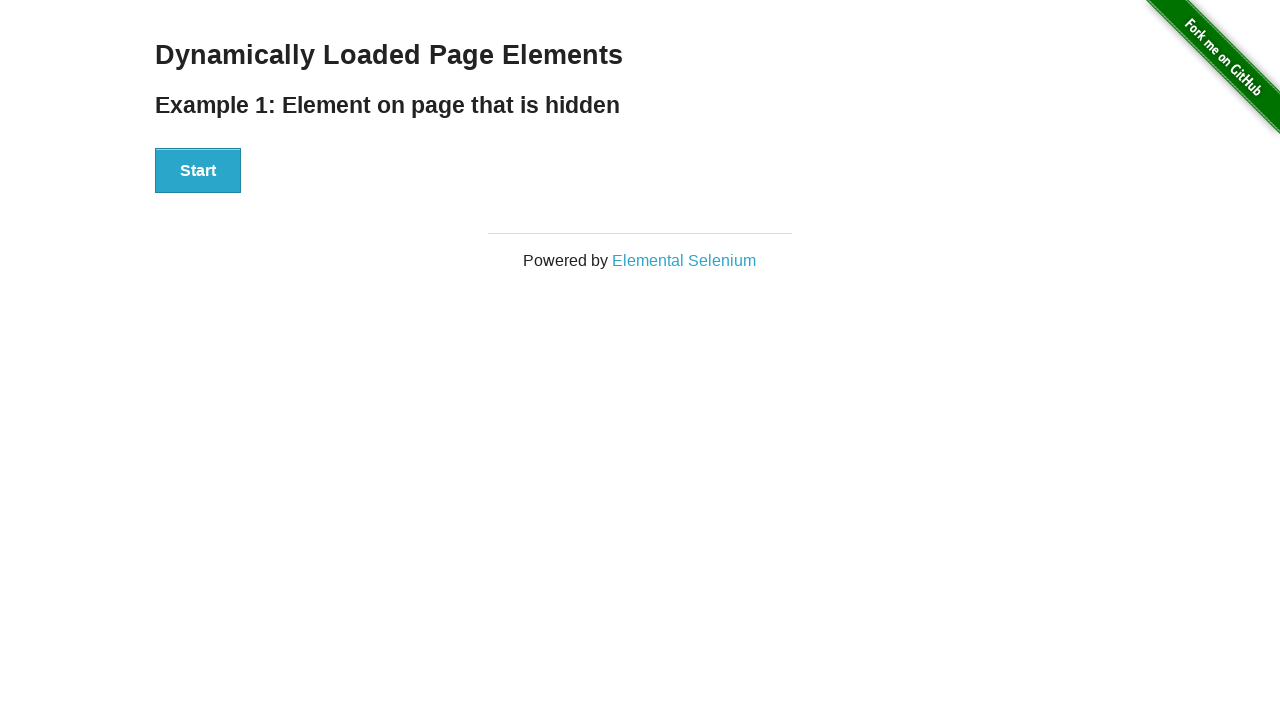

Clicked Start button to initiate dynamic loading at (198, 171) on #start button
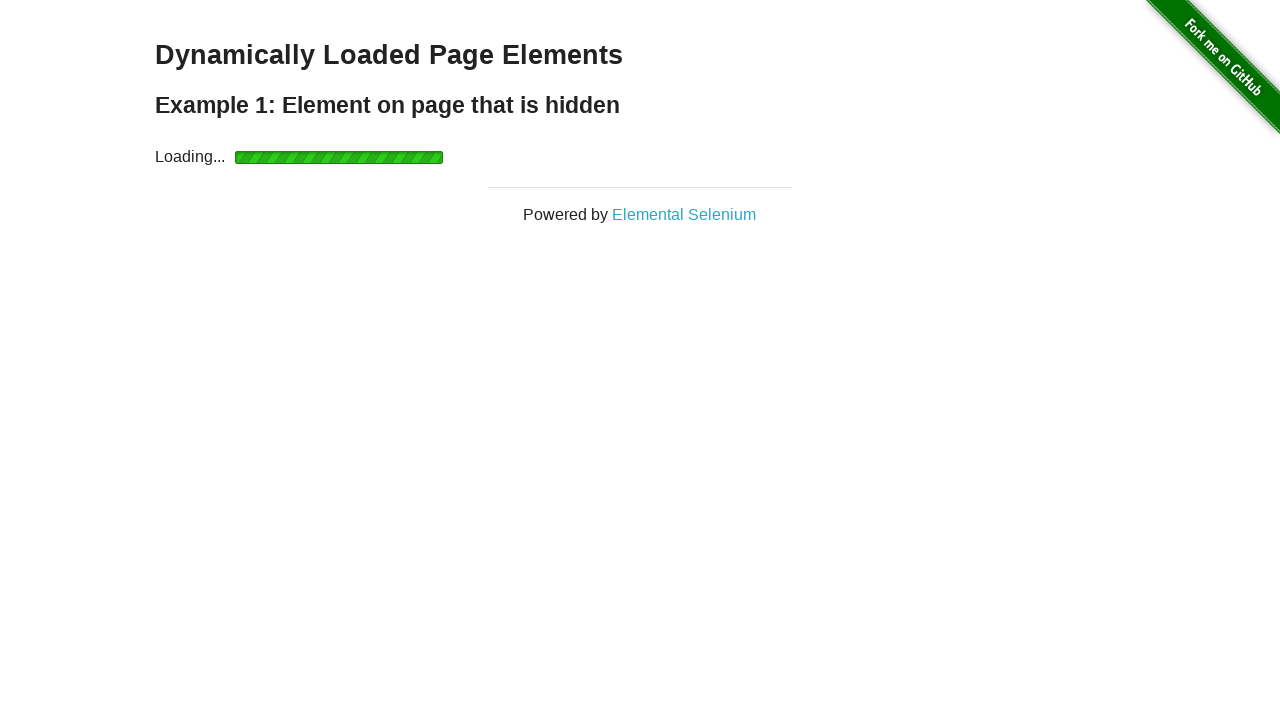

Dynamically loaded finish element appeared
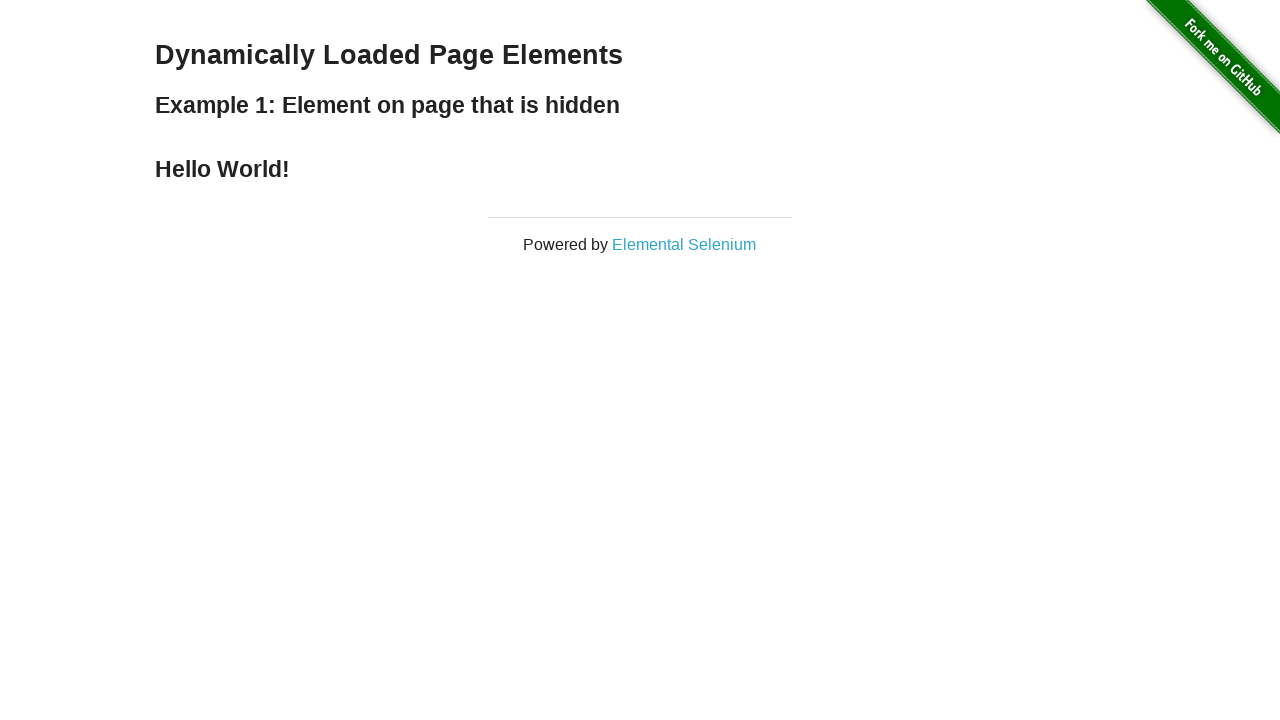

Retrieved text from finish element
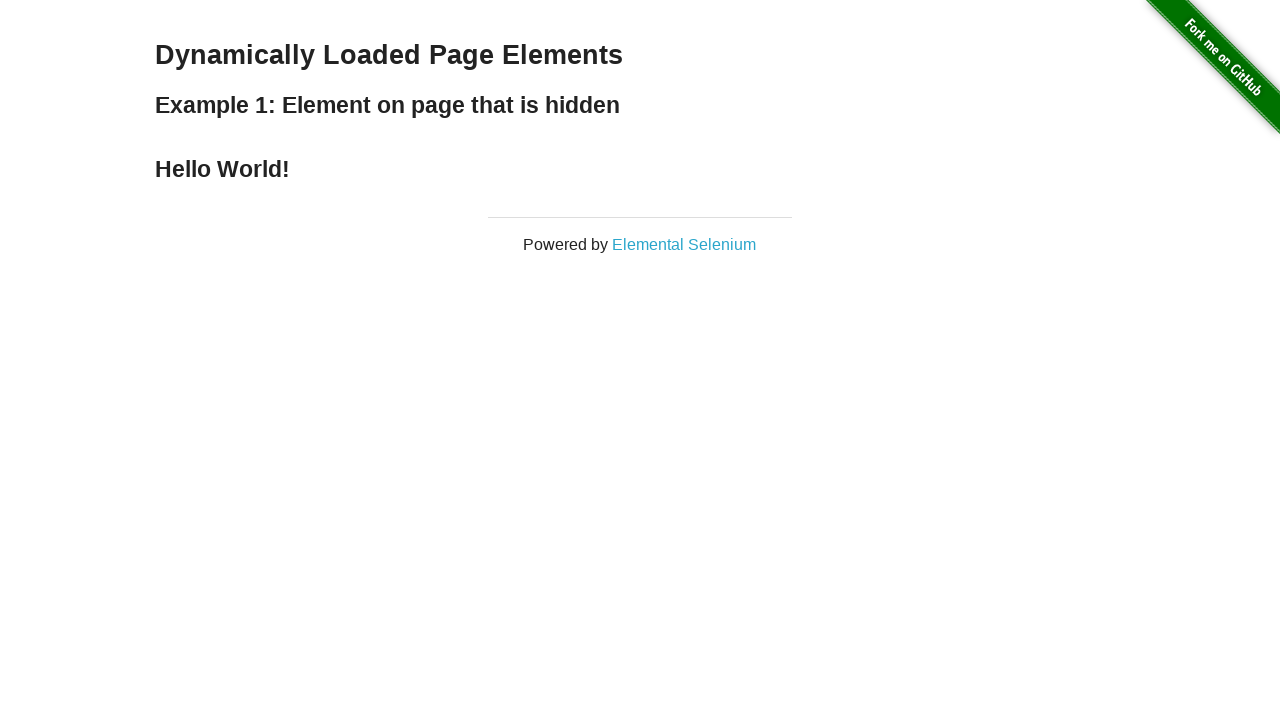

Verified finish element contains expected text 'Hello World!'
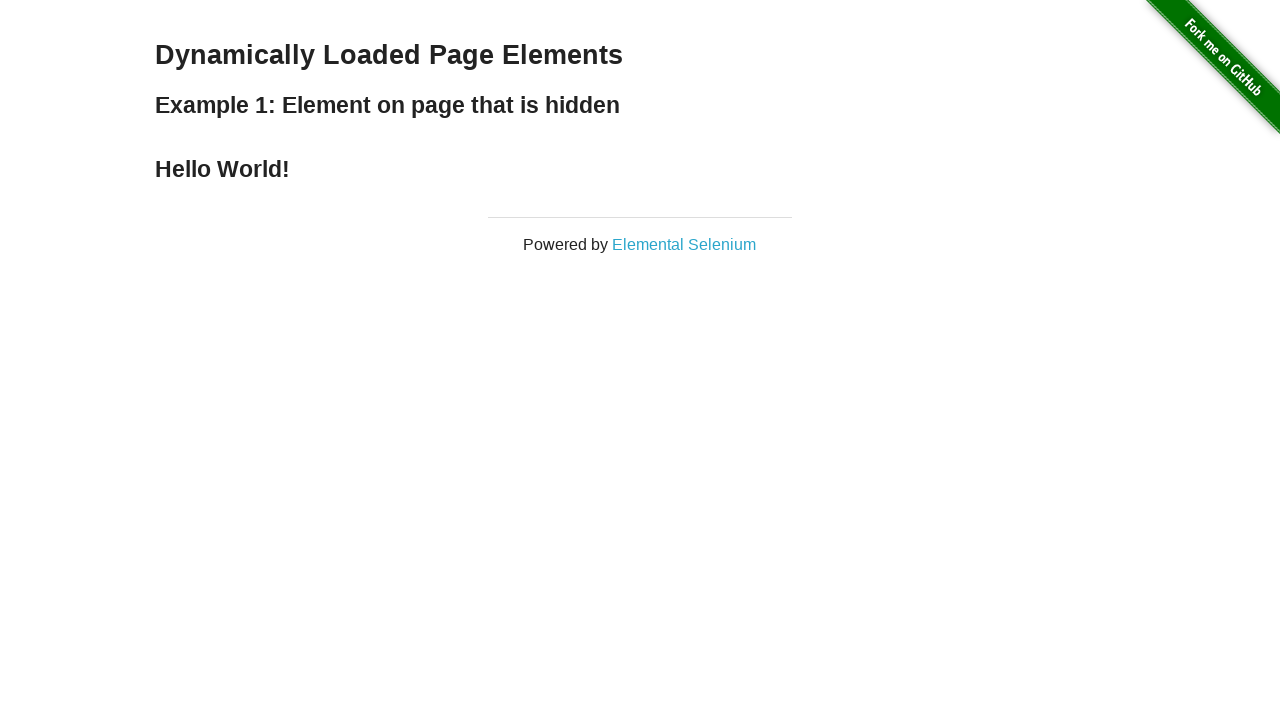

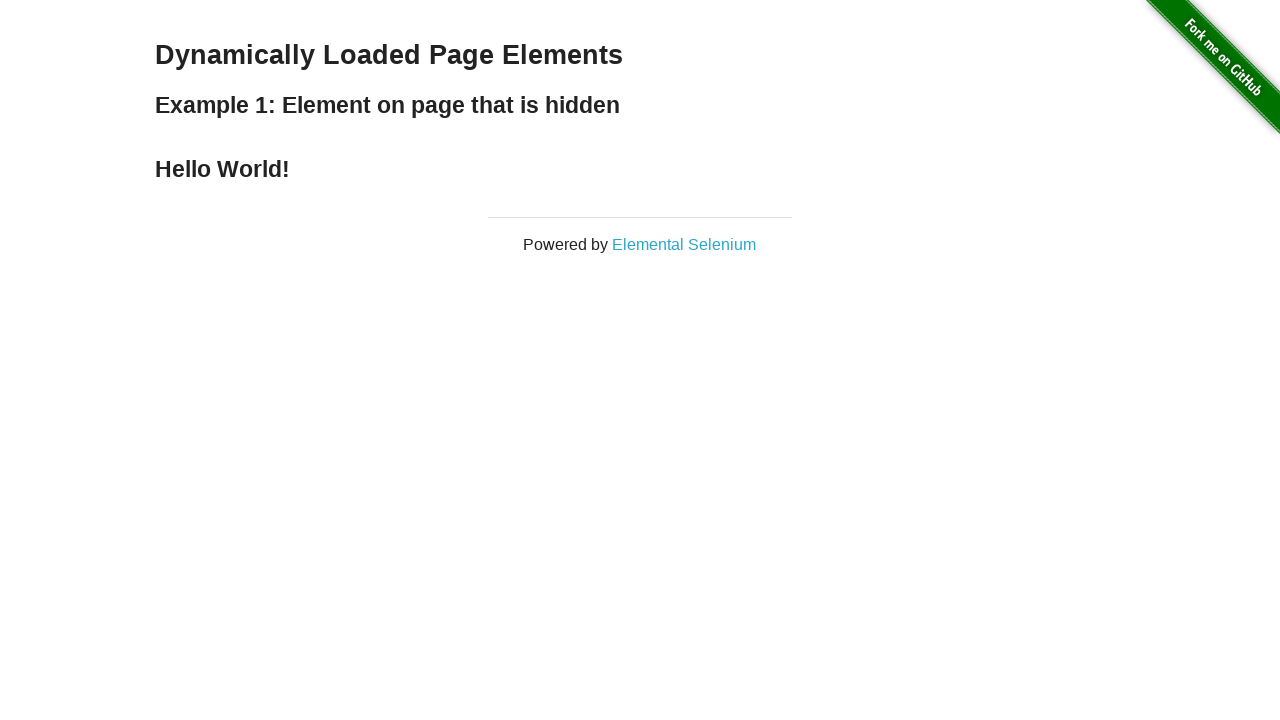